Tests web form interaction by filling text input and password fields using Playwright

Starting URL: https://www.selenium.dev/selenium/web/web-form.html

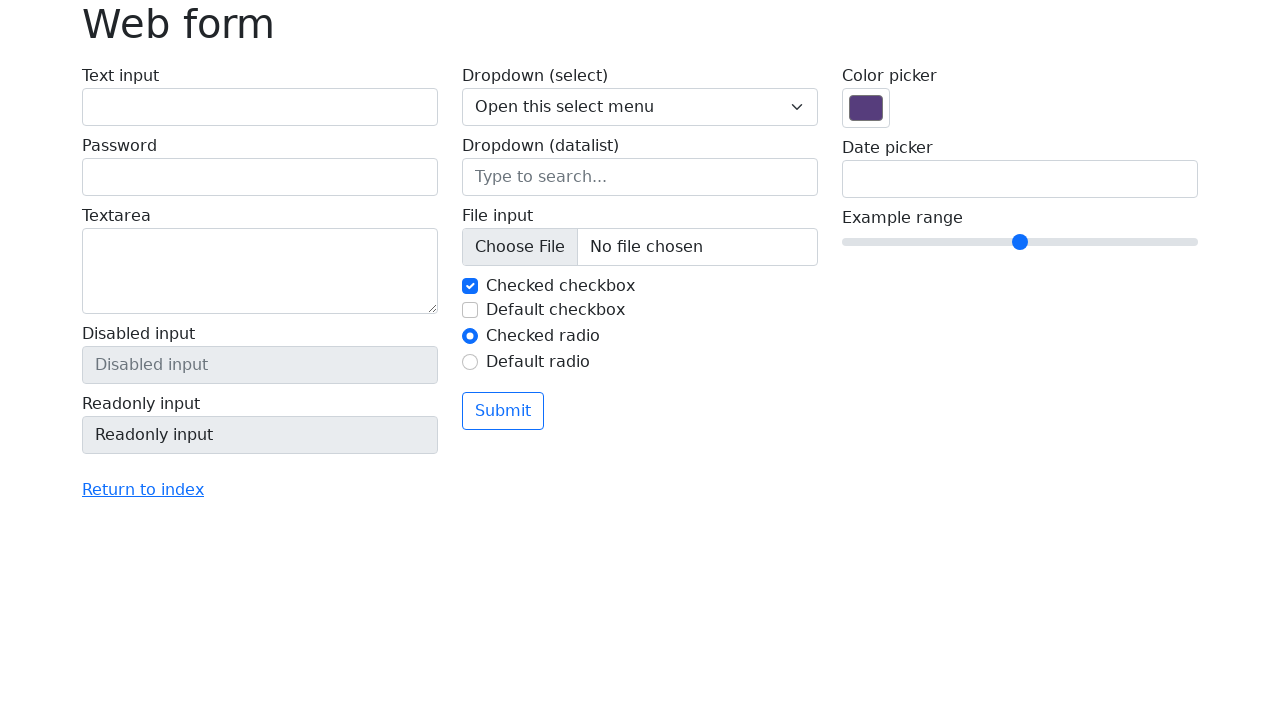

Filled text input field with 'Hello World!' on internal:label="Text input"i
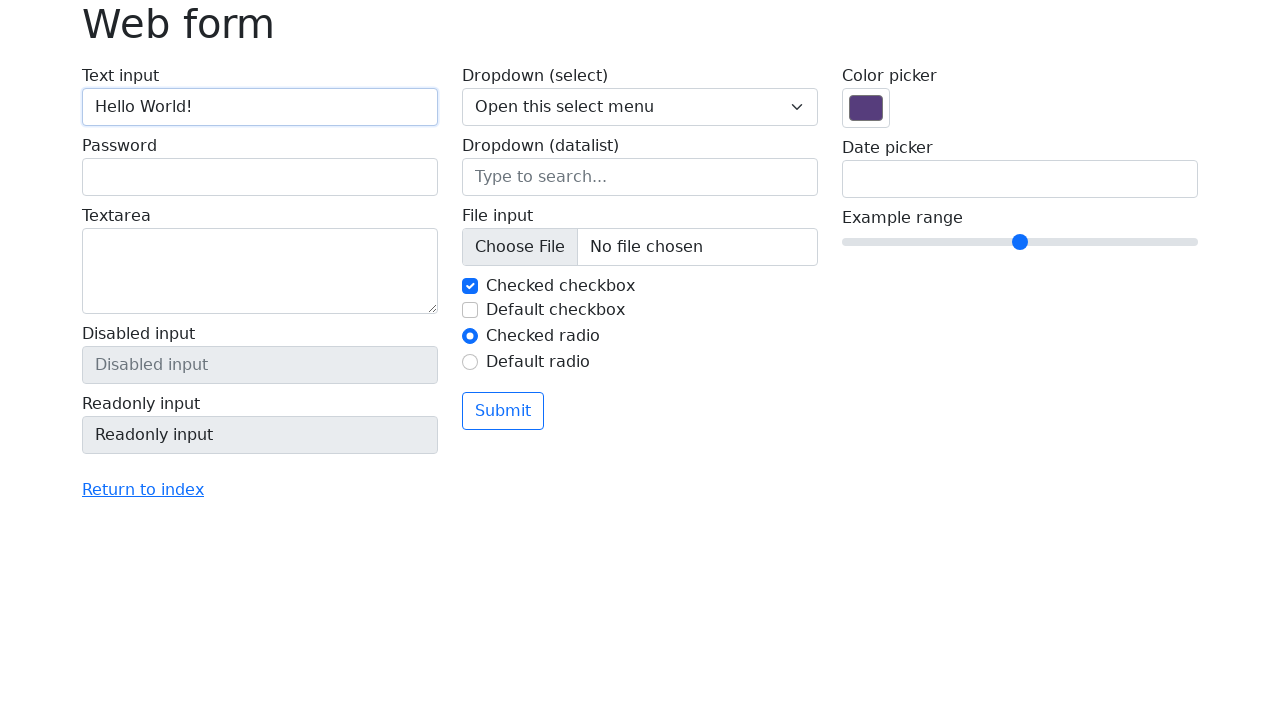

Filled password field with 'password' on internal:label="Password"i
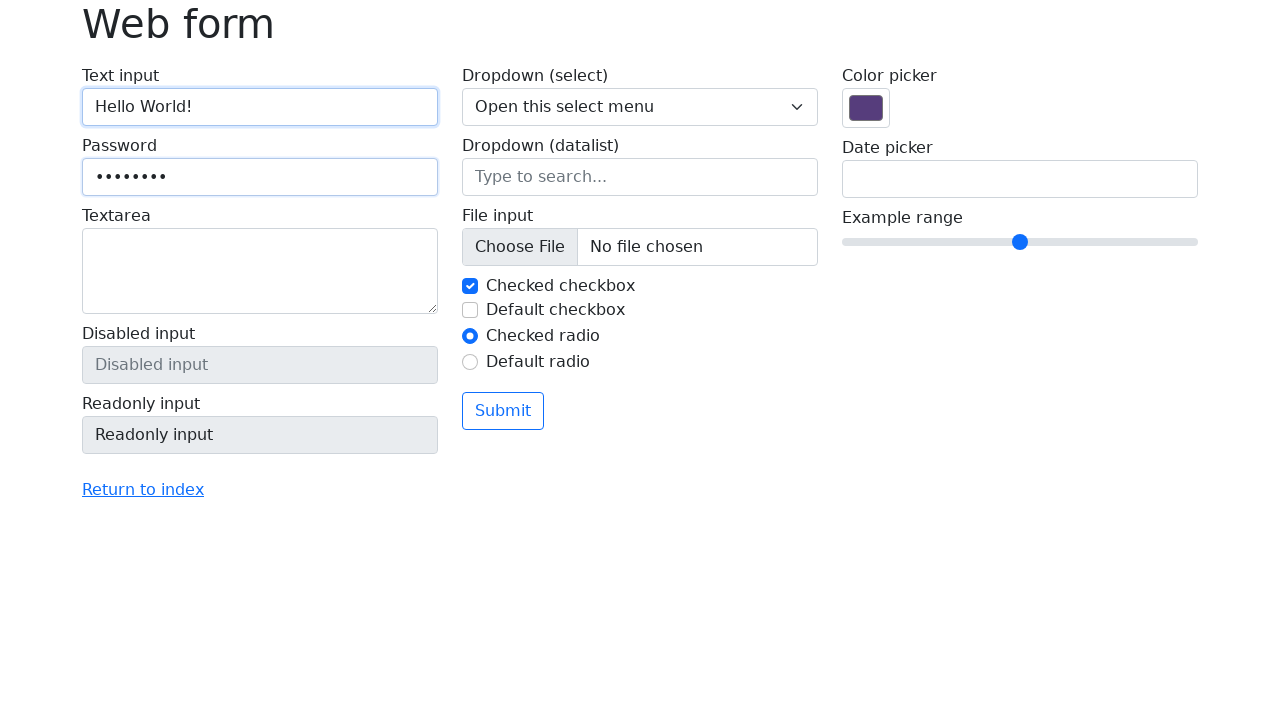

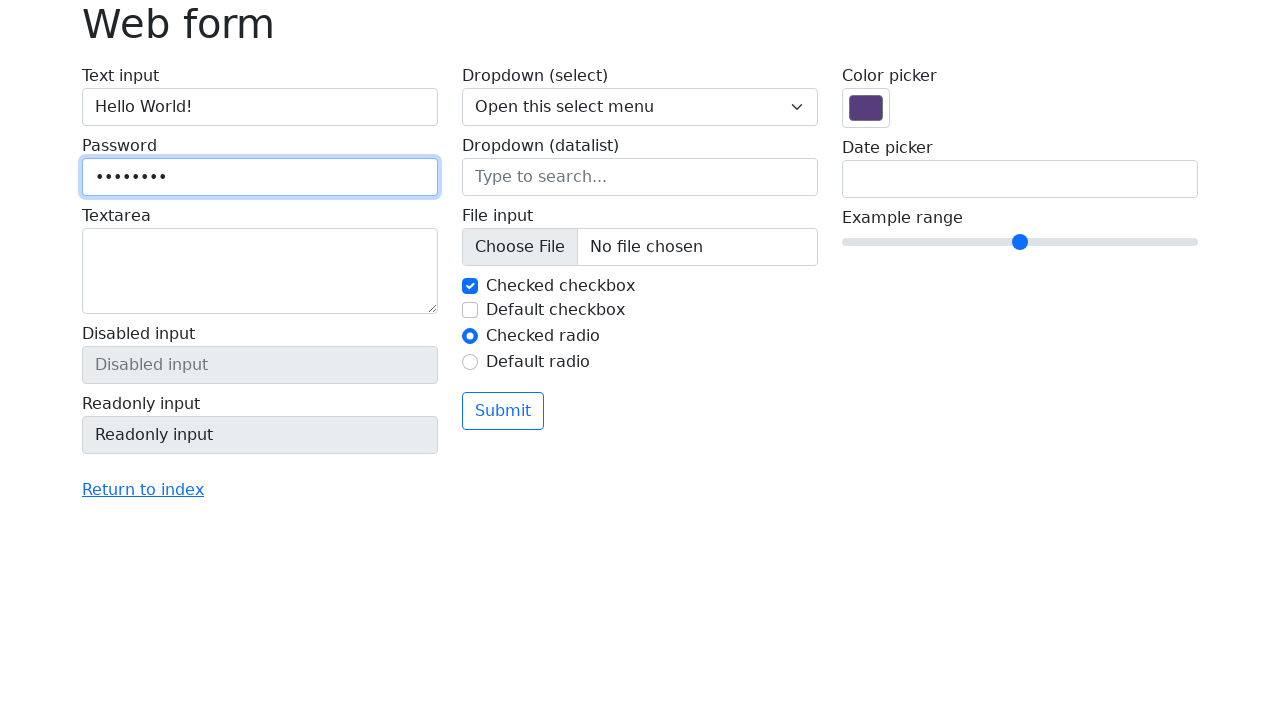